Navigates to a test website and clicks a success button to verify button click functionality

Starting URL: https://trytestingthis.netlify.app/

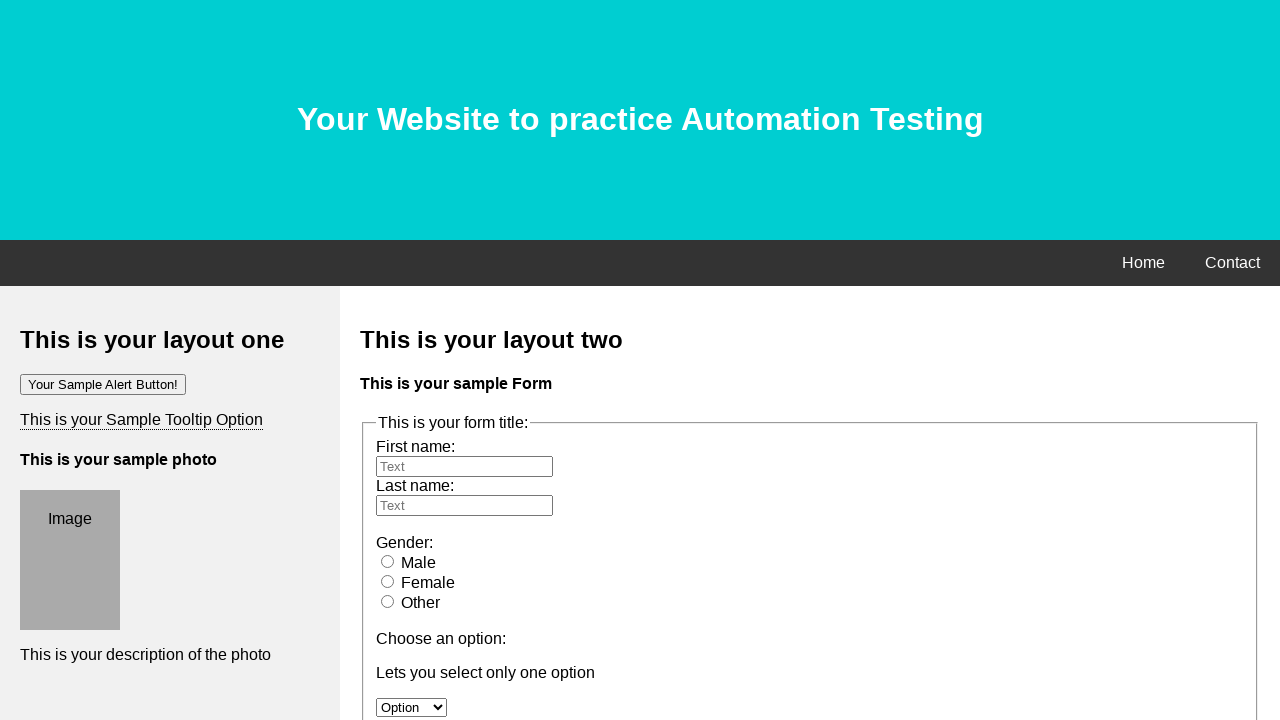

Navigated to test website
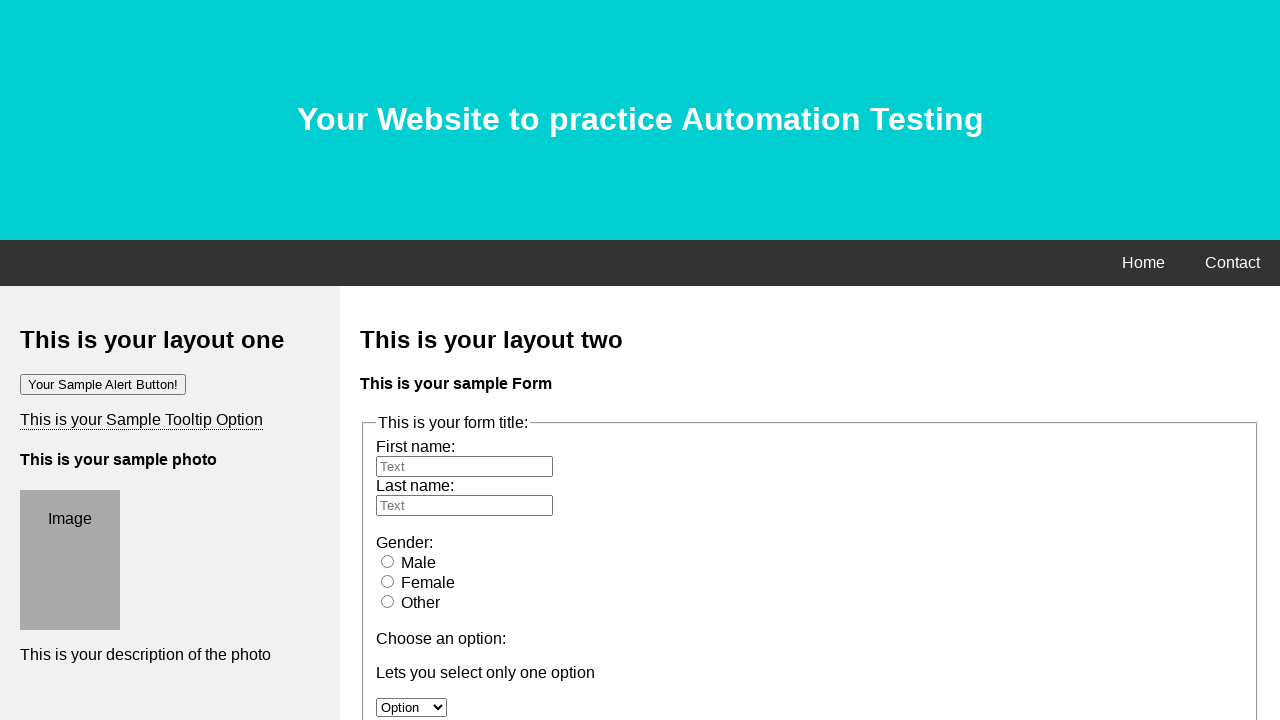

Clicked success button to verify button click functionality at (404, 361) on button.btn.btn-success
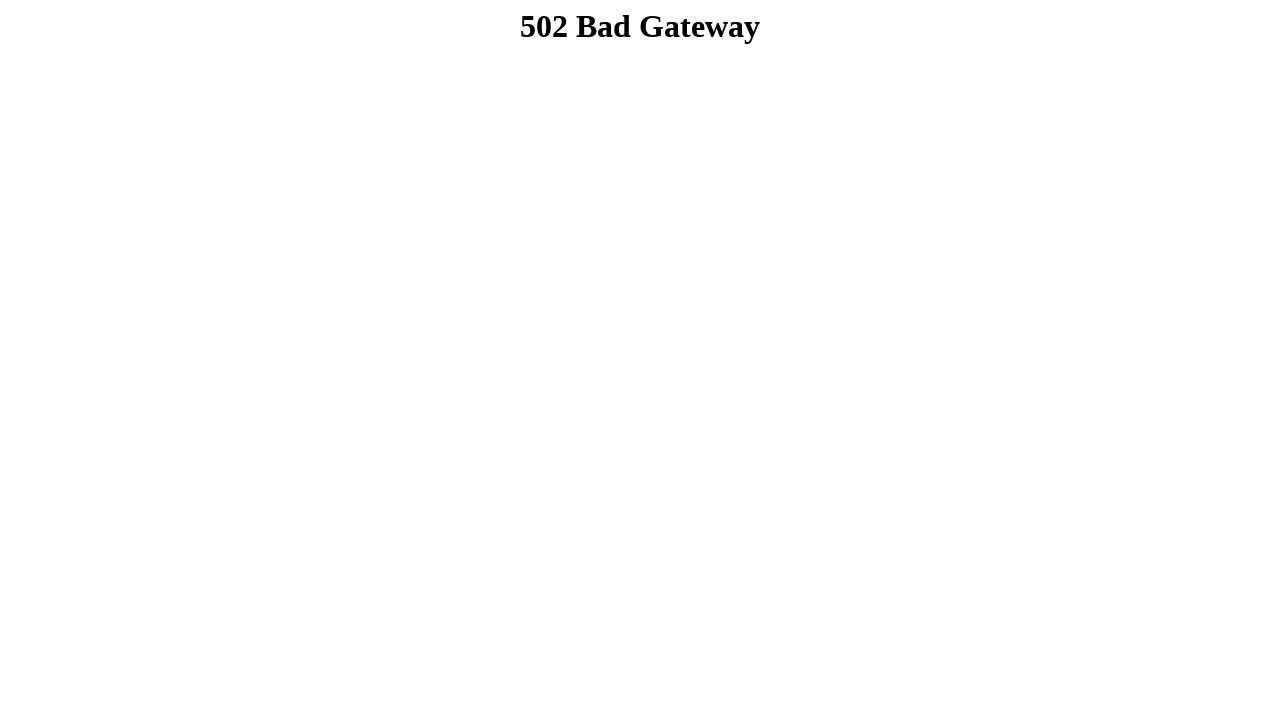

Waited 1 second for action to complete
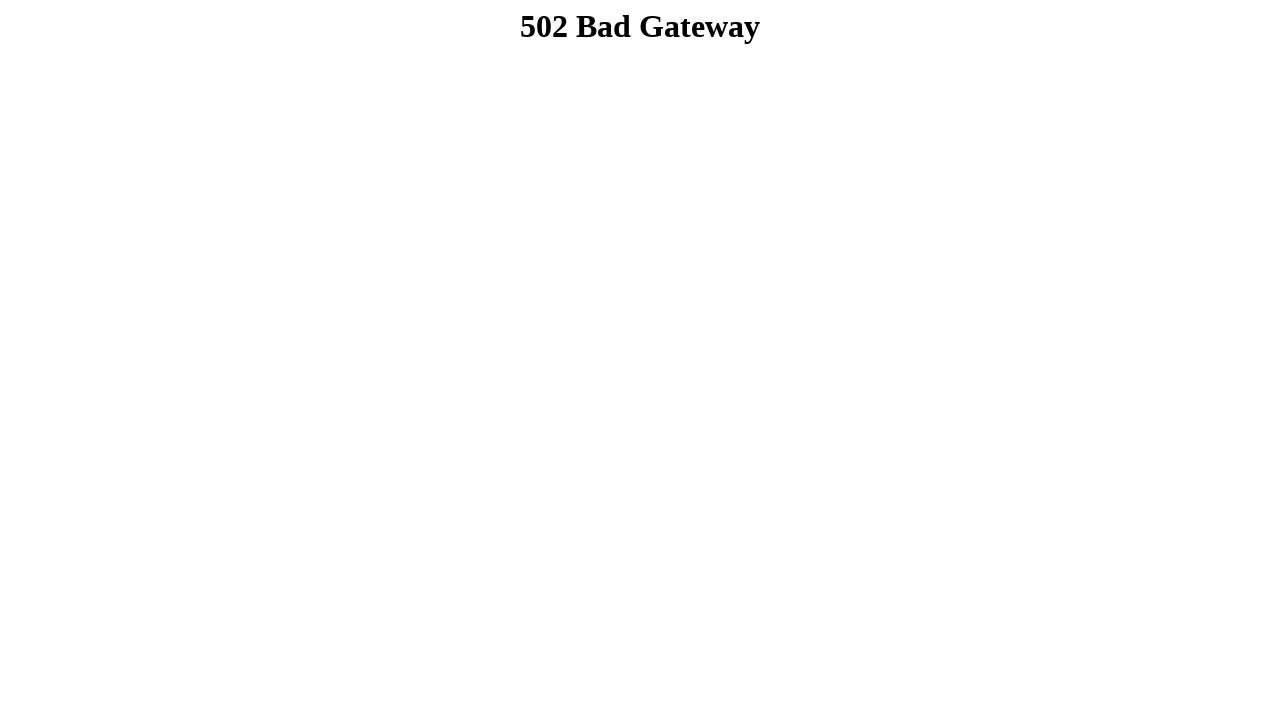

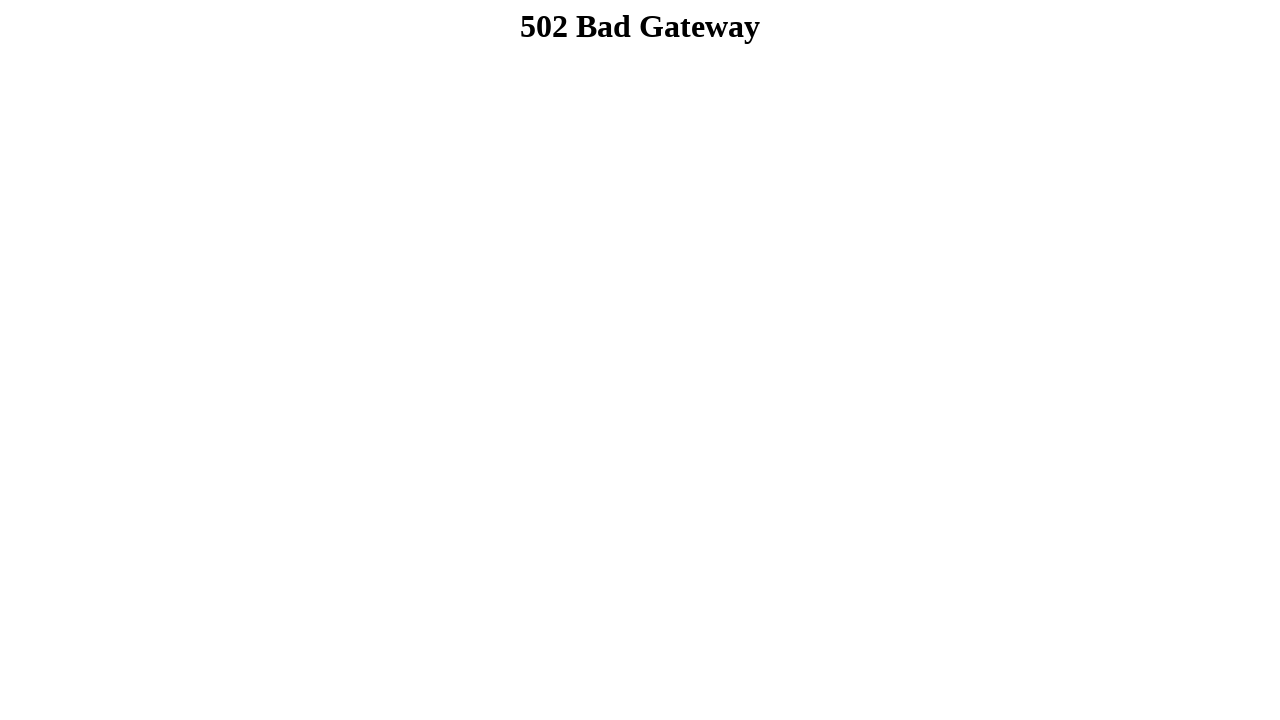